Tests GitHub search functionality by searching for a specific repository using the search bar

Starting URL: https://github.com

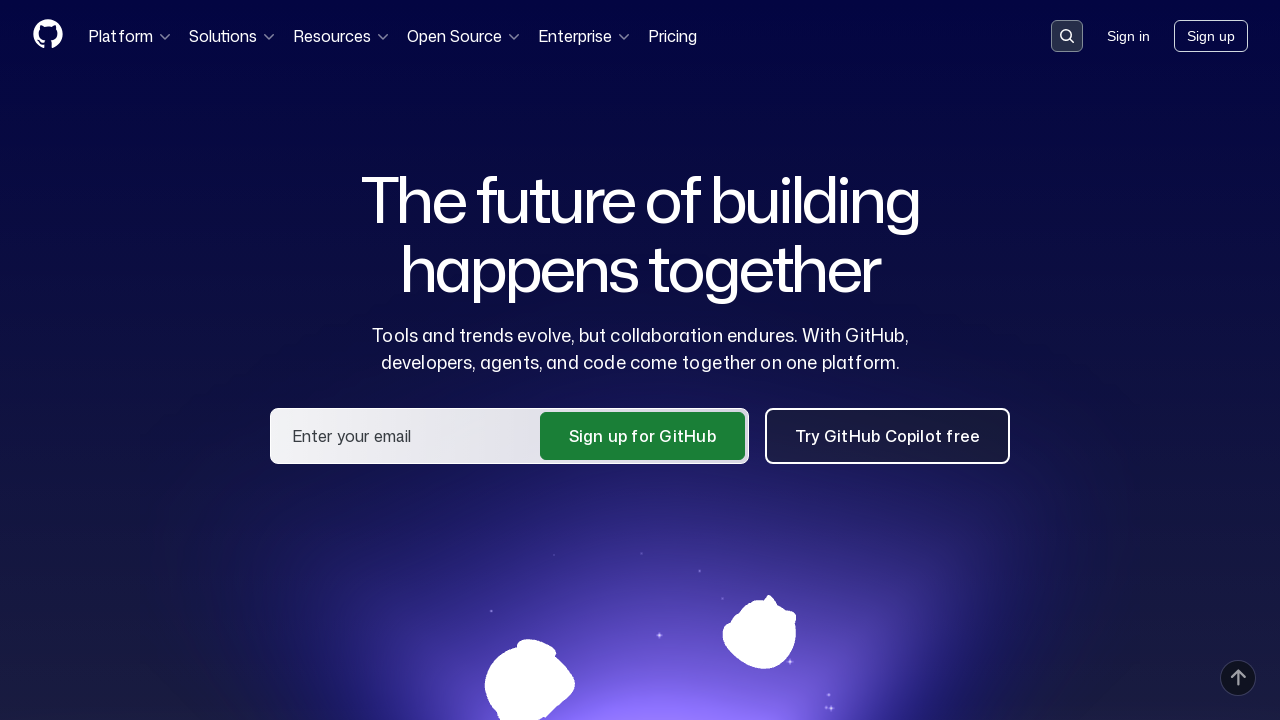

Clicked search button to open search bar at (1067, 36) on button[data-target='qbsearch-input.inputButton']
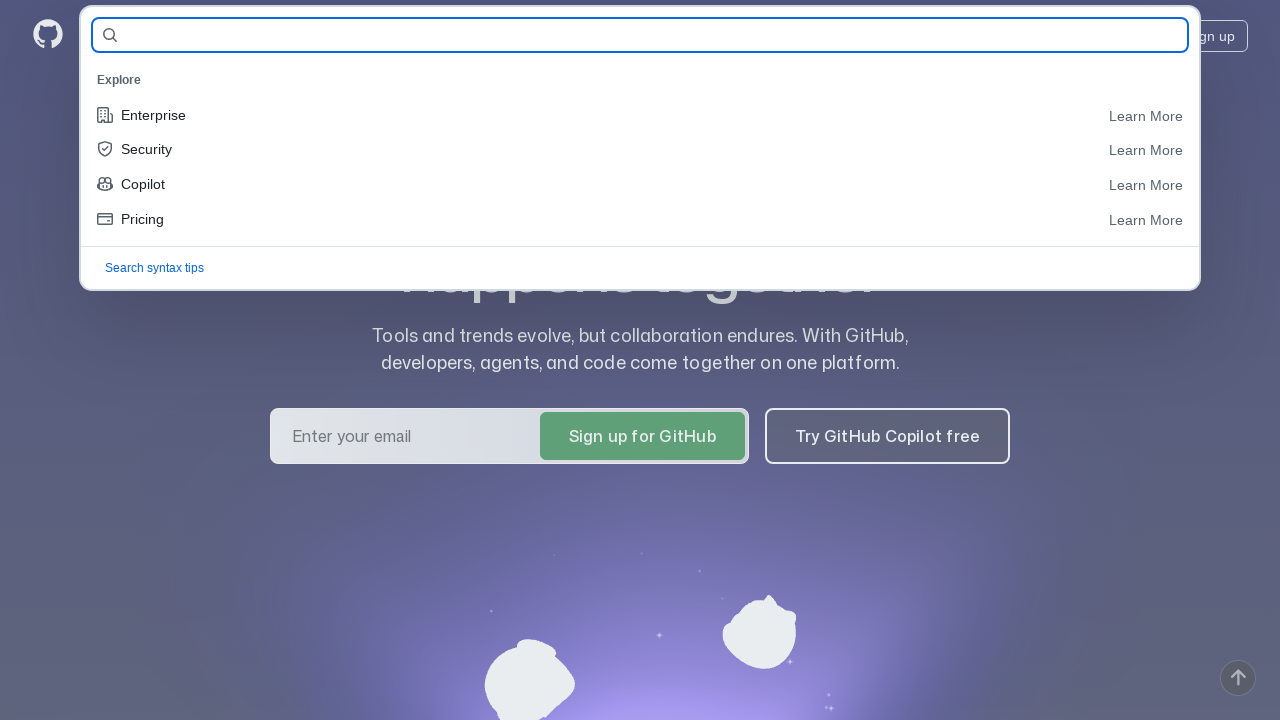

Filled search box with repository name 'Suneks/breakingBadApp' on input[name='query-builder-test']
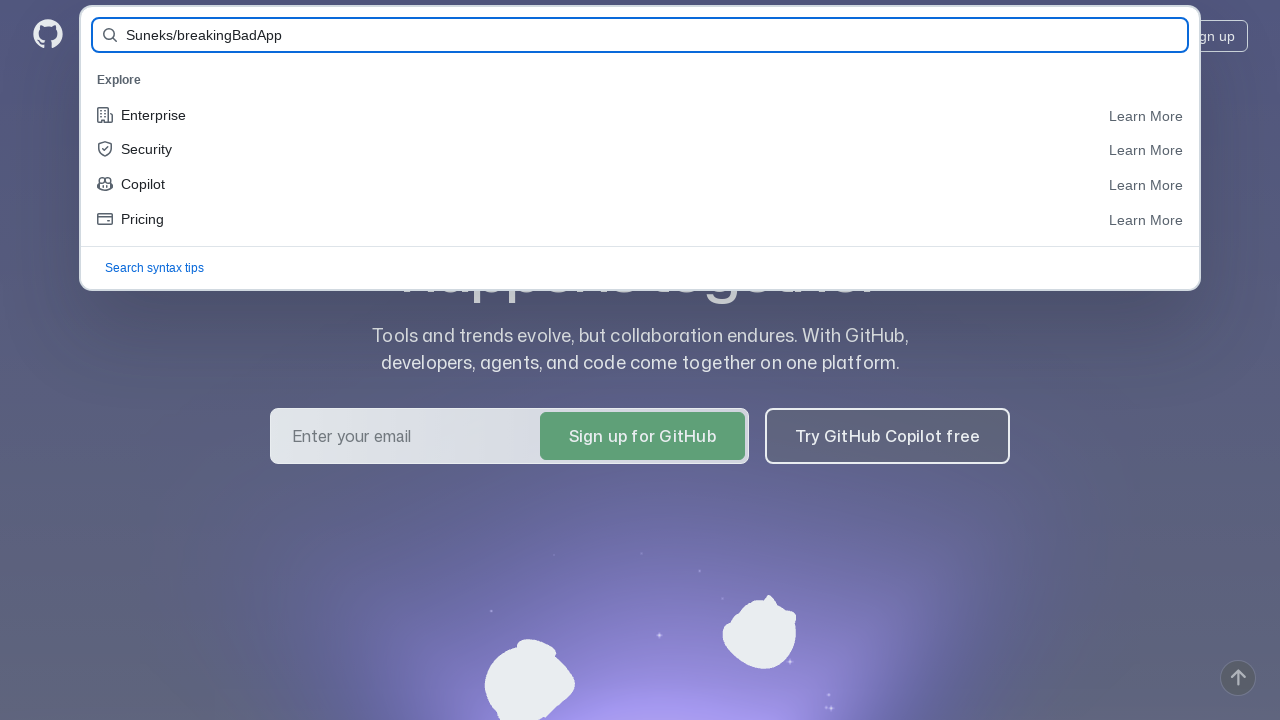

Pressed Enter to search for repository on input[name='query-builder-test']
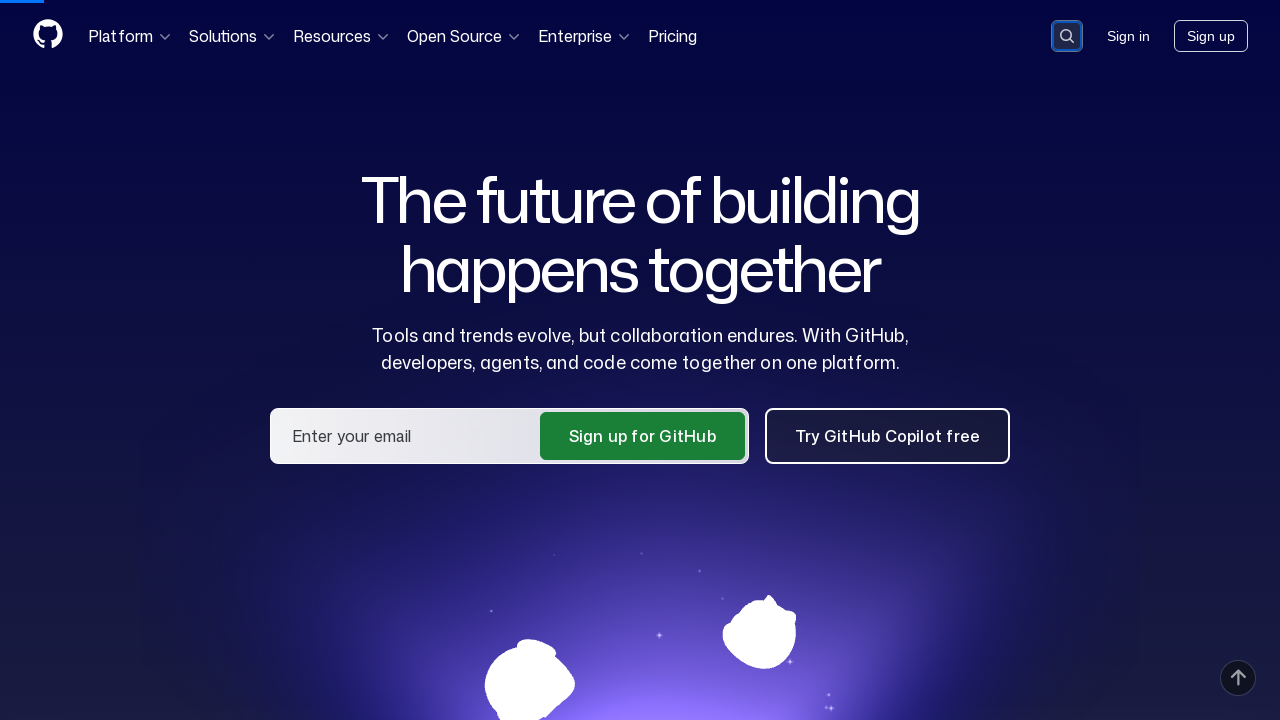

Search results loaded and search title appeared
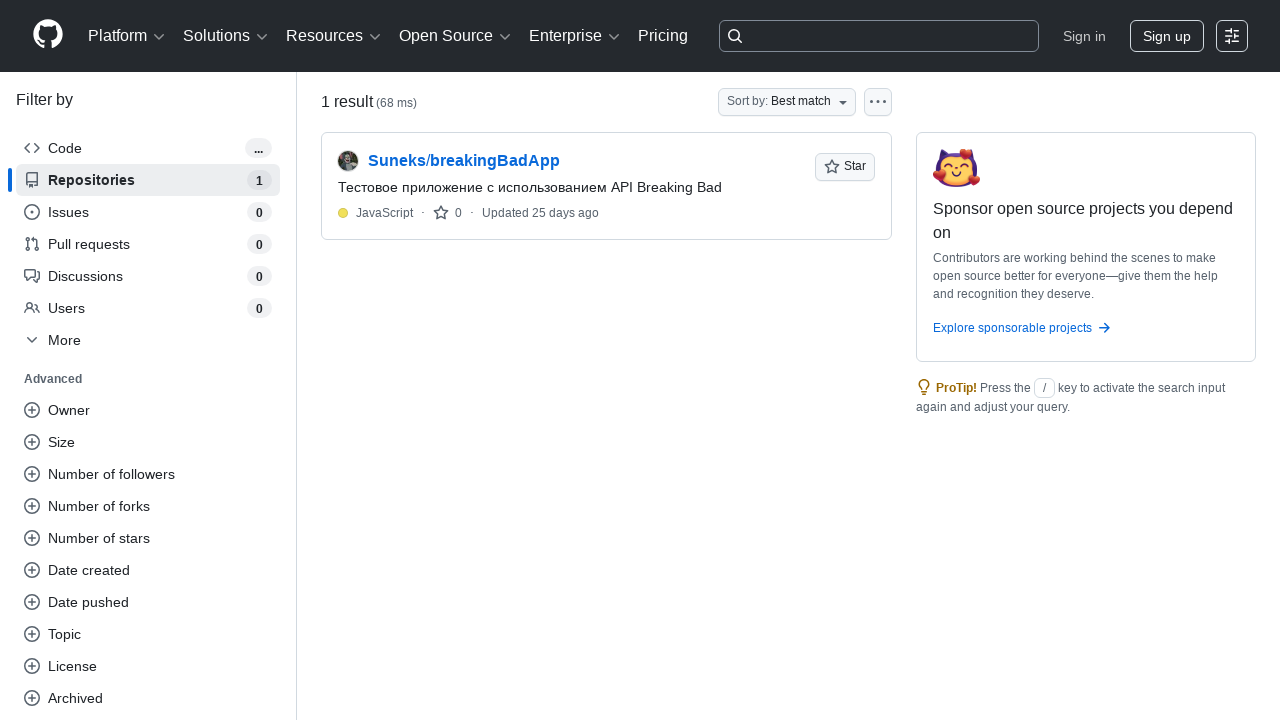

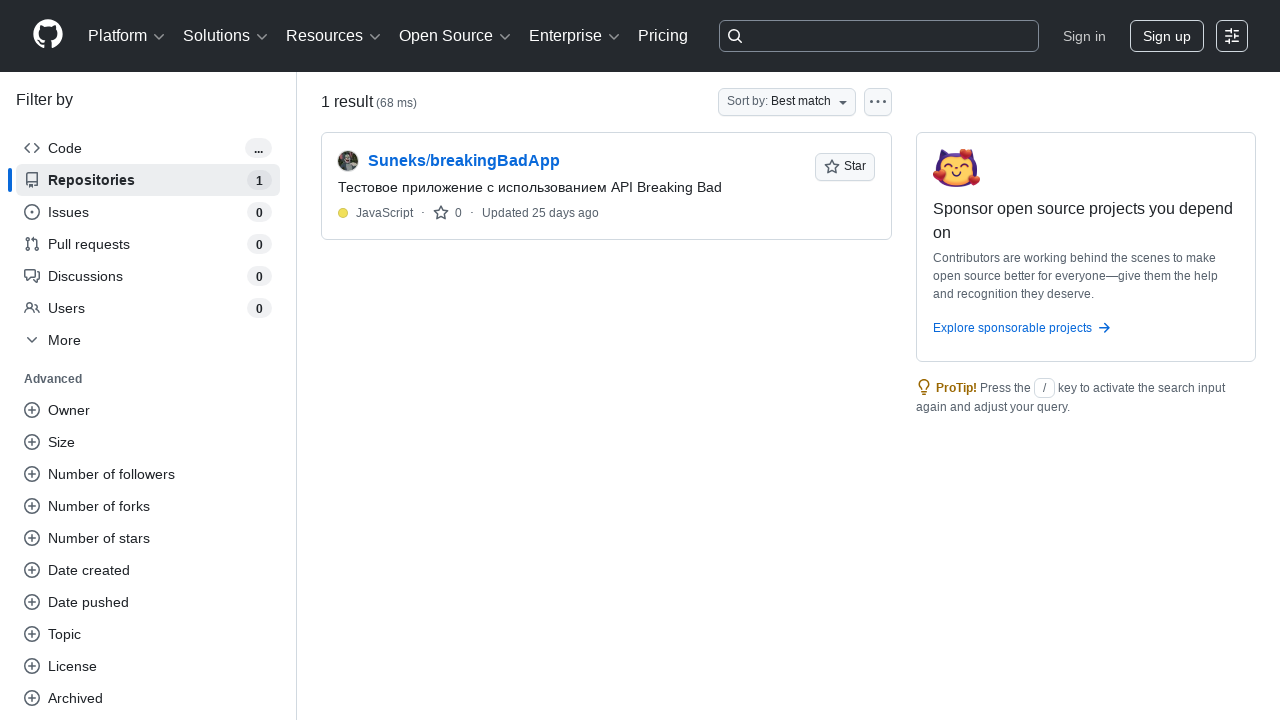